Tests tooltip functionality by hovering over a button and text field to verify tooltips are displayed correctly

Starting URL: https://demoqa.com/tool-tips

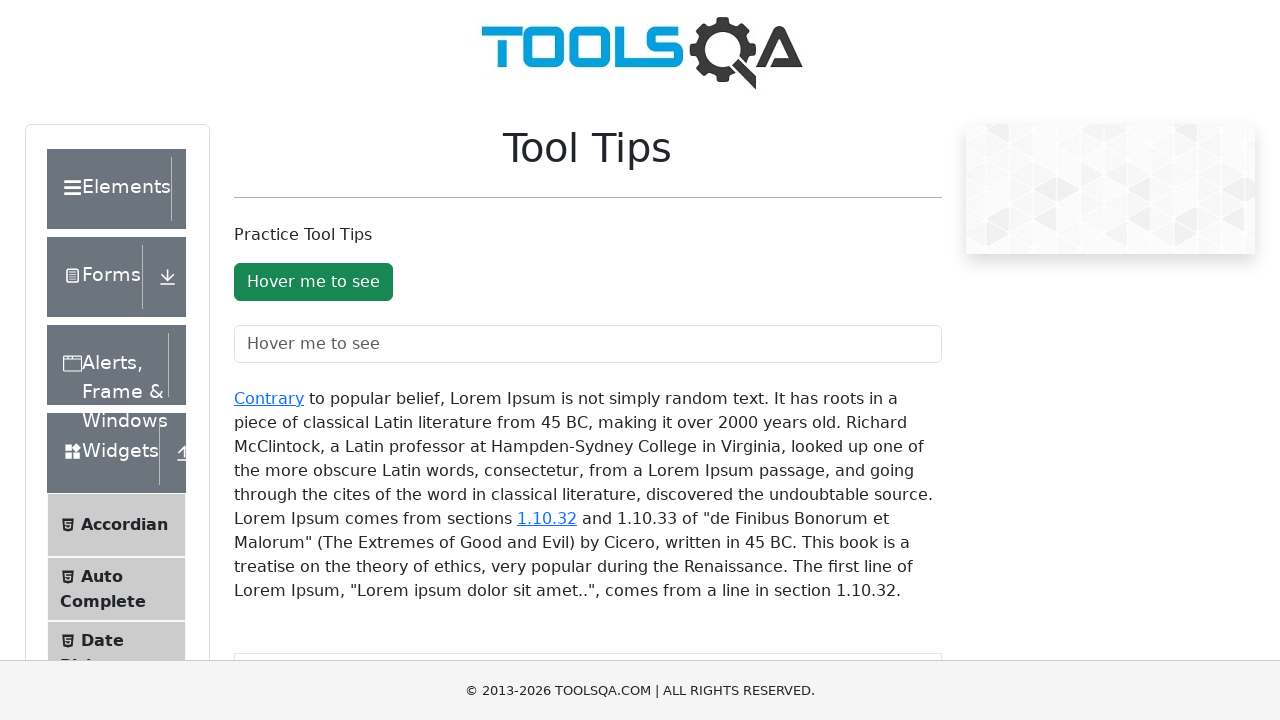

Hovered over tooltip button at (313, 282) on #toolTipButton
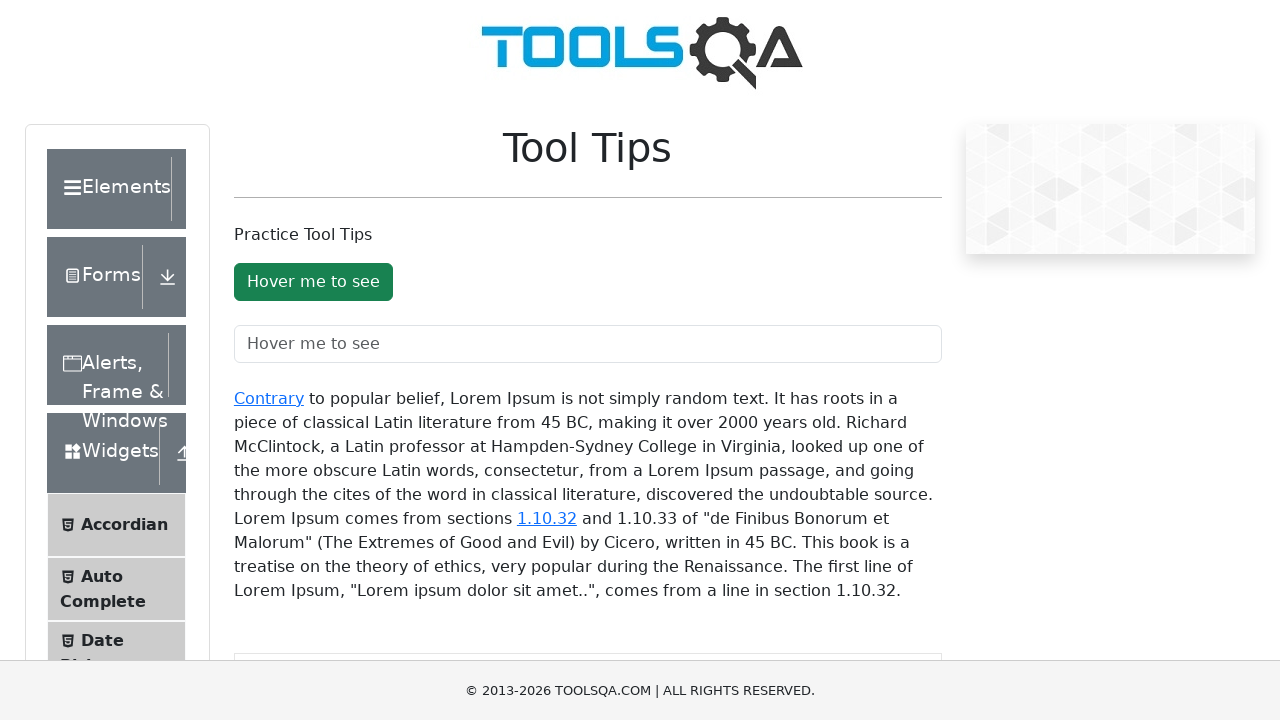

Tooltip appeared on button hover
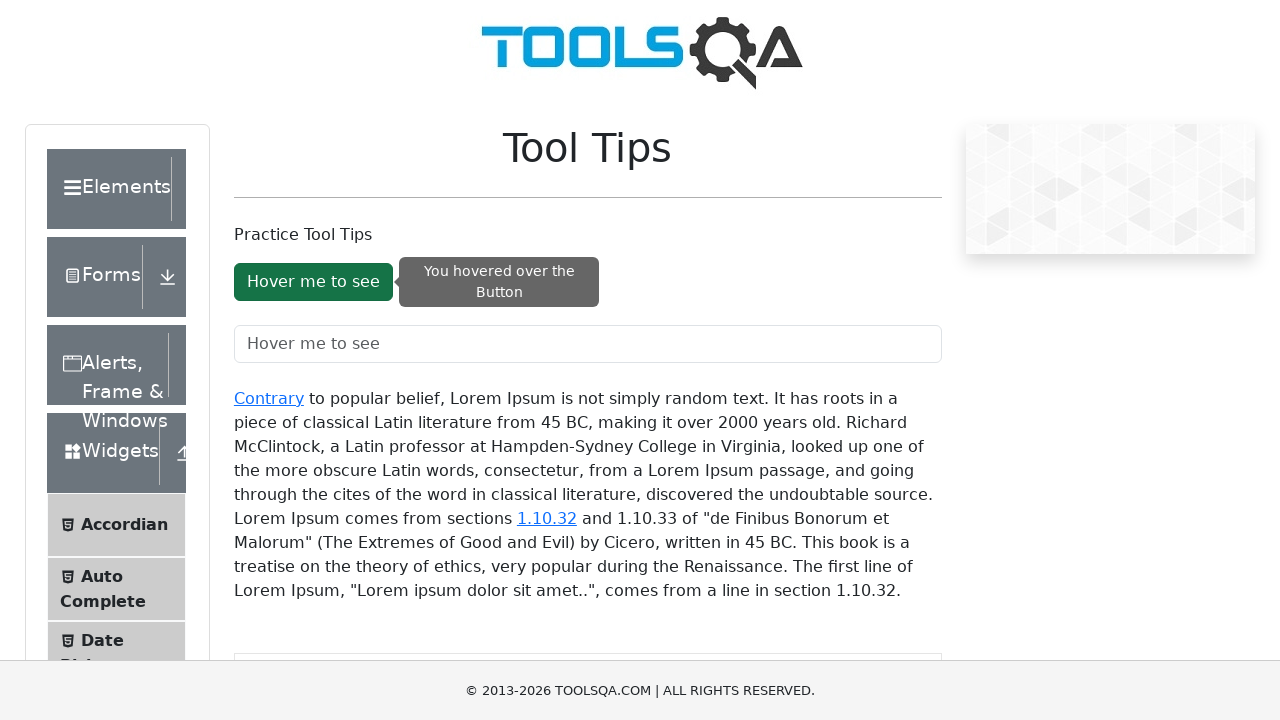

Hovered over tooltip text field at (588, 344) on #toolTipTextField
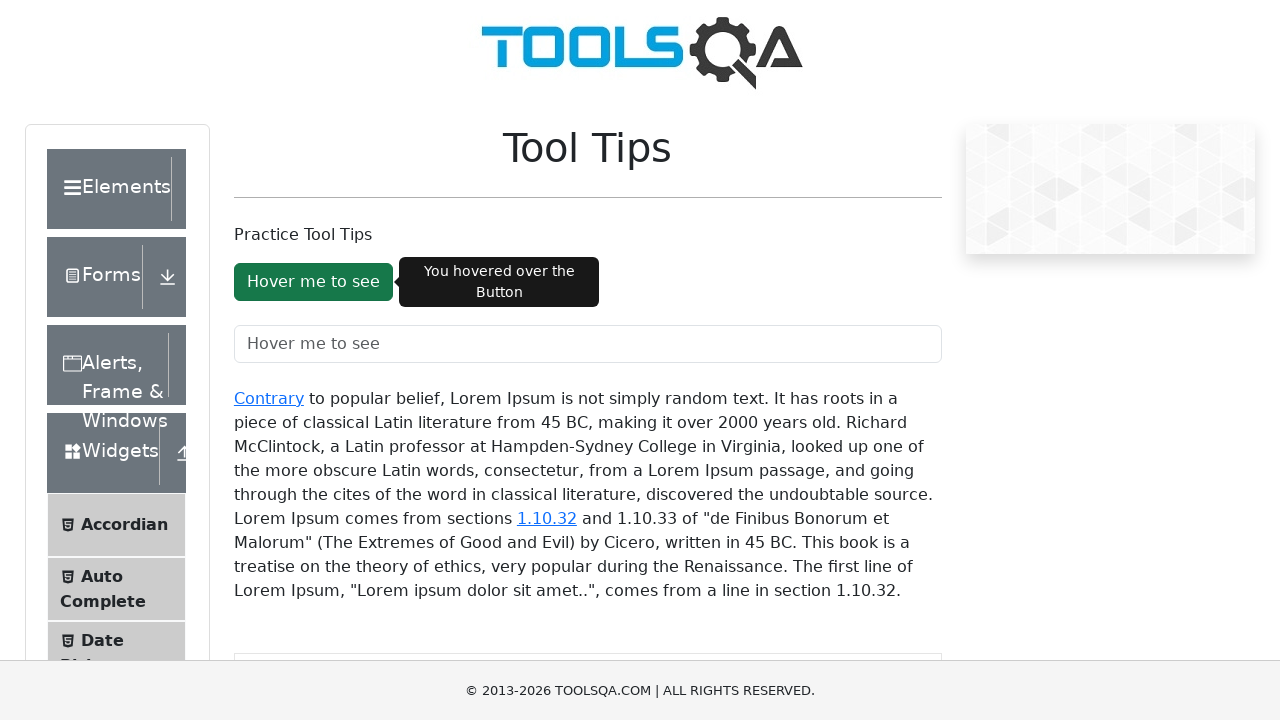

Tooltip appeared on text field hover
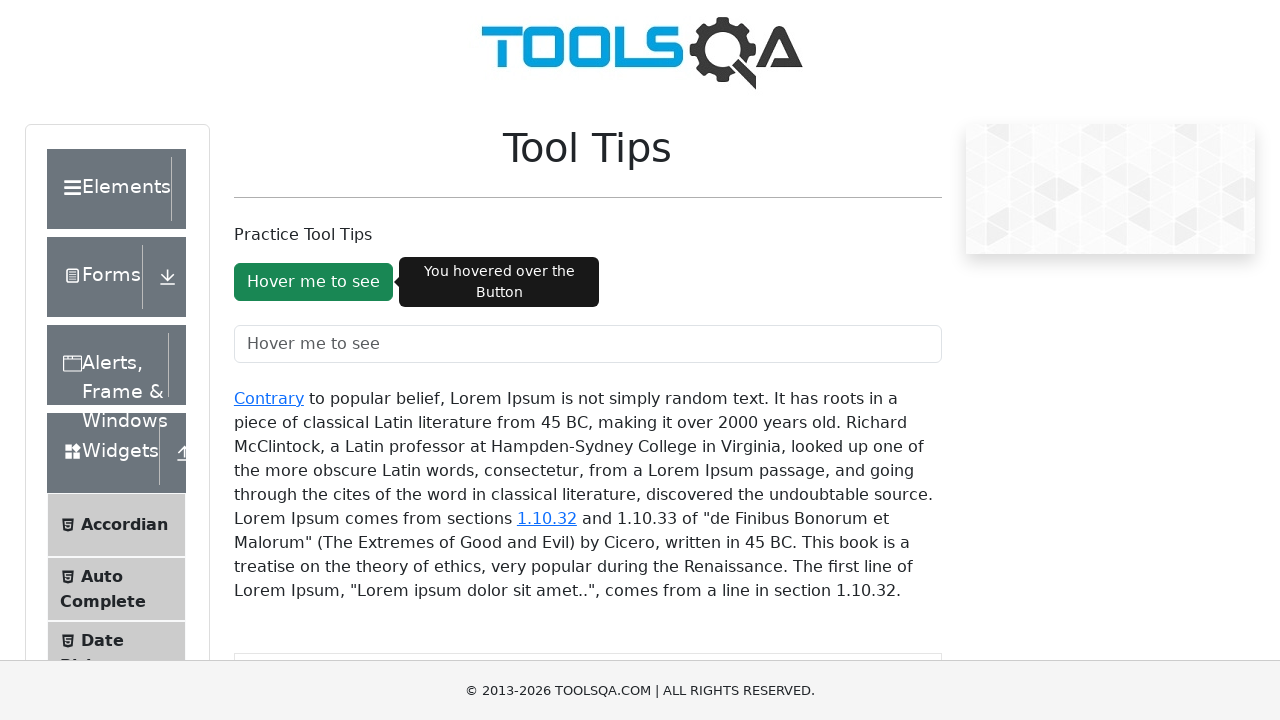

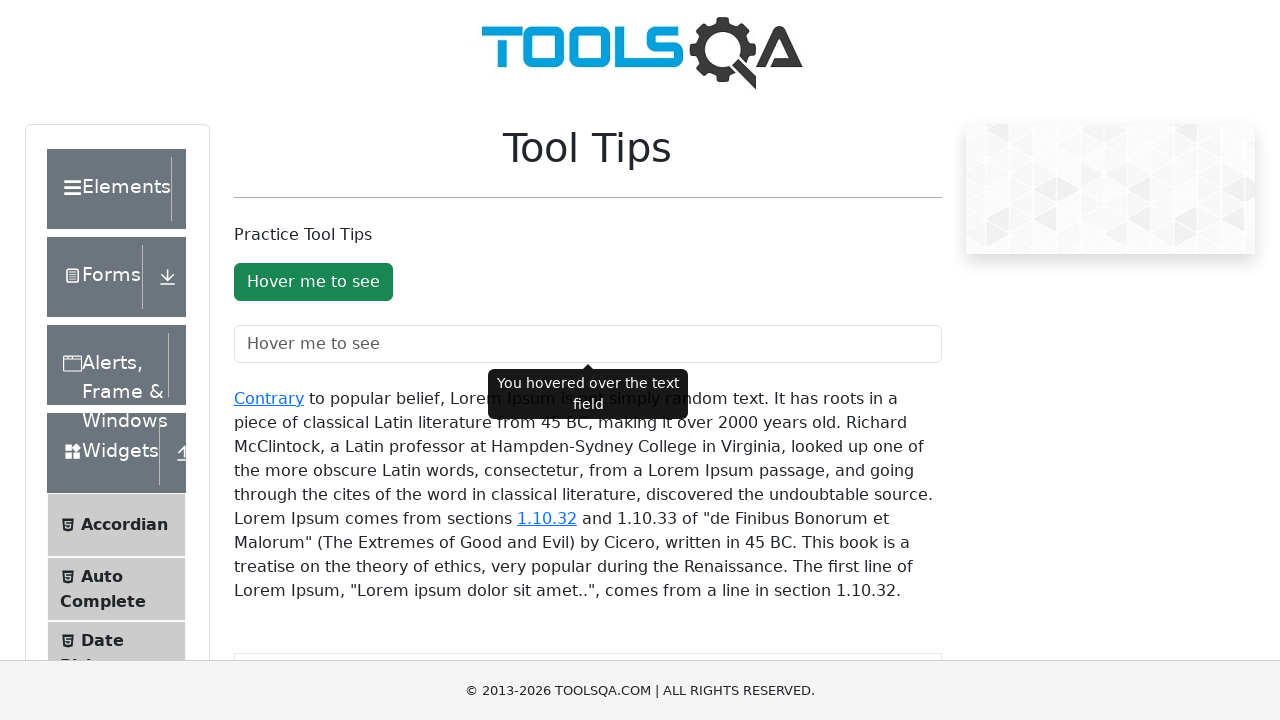